Tests the "Get started" link navigation by clicking it and verifying the Installation heading appears

Starting URL: https://playwright.dev/

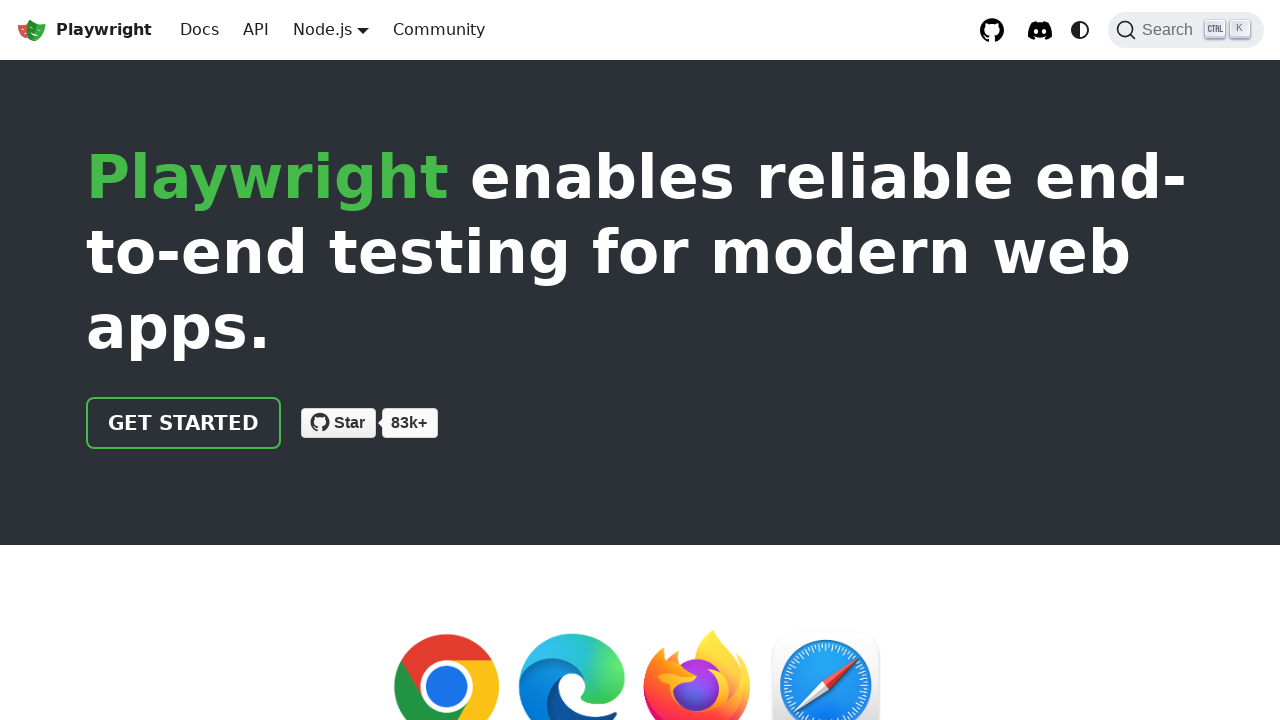

Clicked the 'Get started' link at (184, 423) on internal:role=link[name="Get started"i]
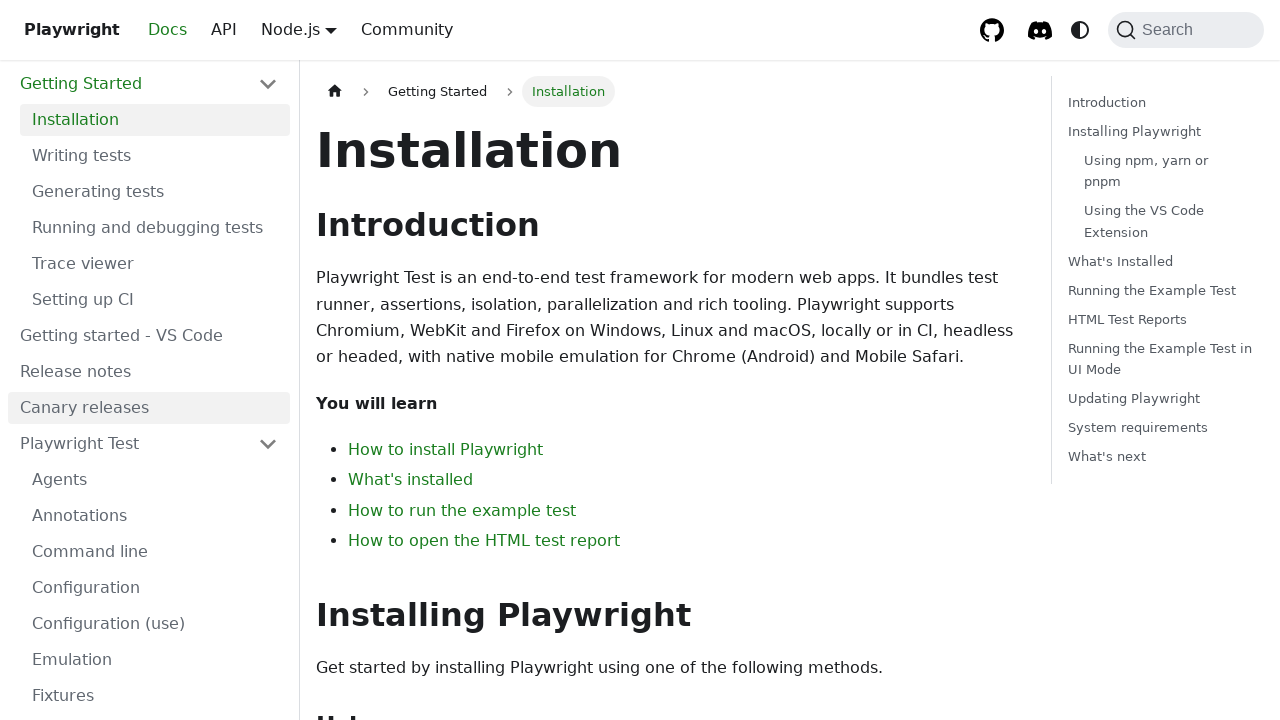

Verified that the Installation heading is visible
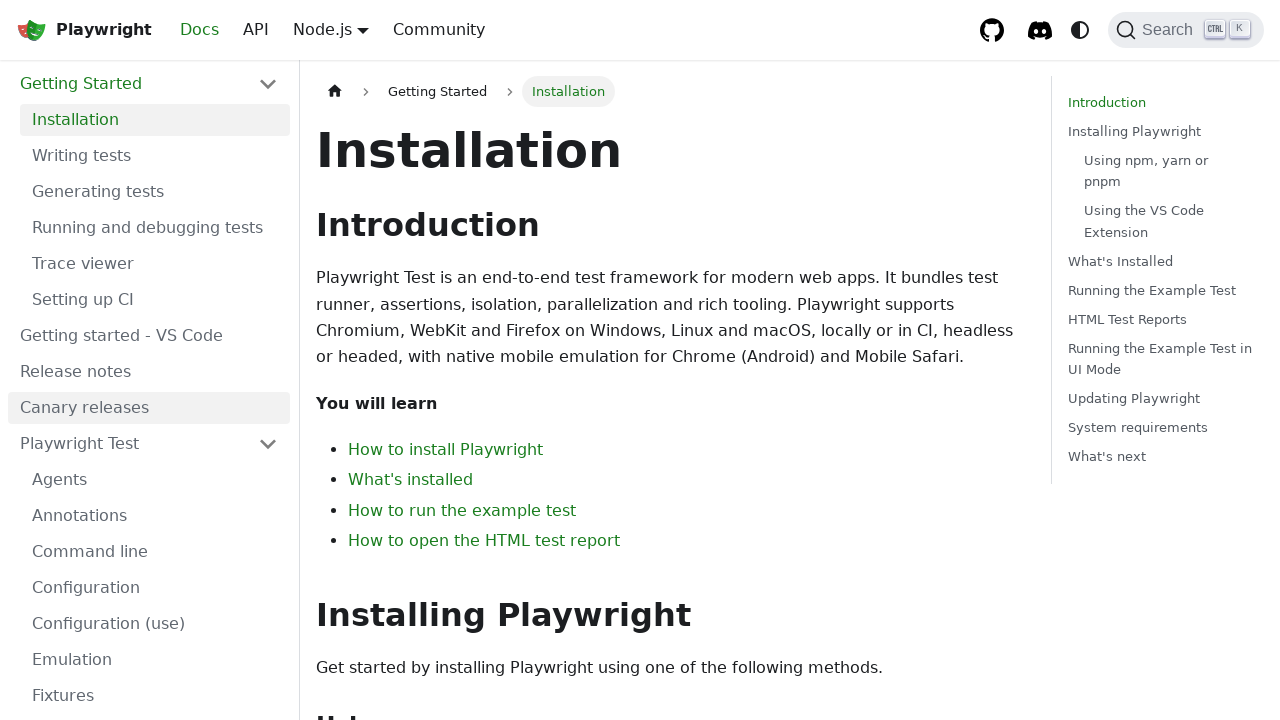

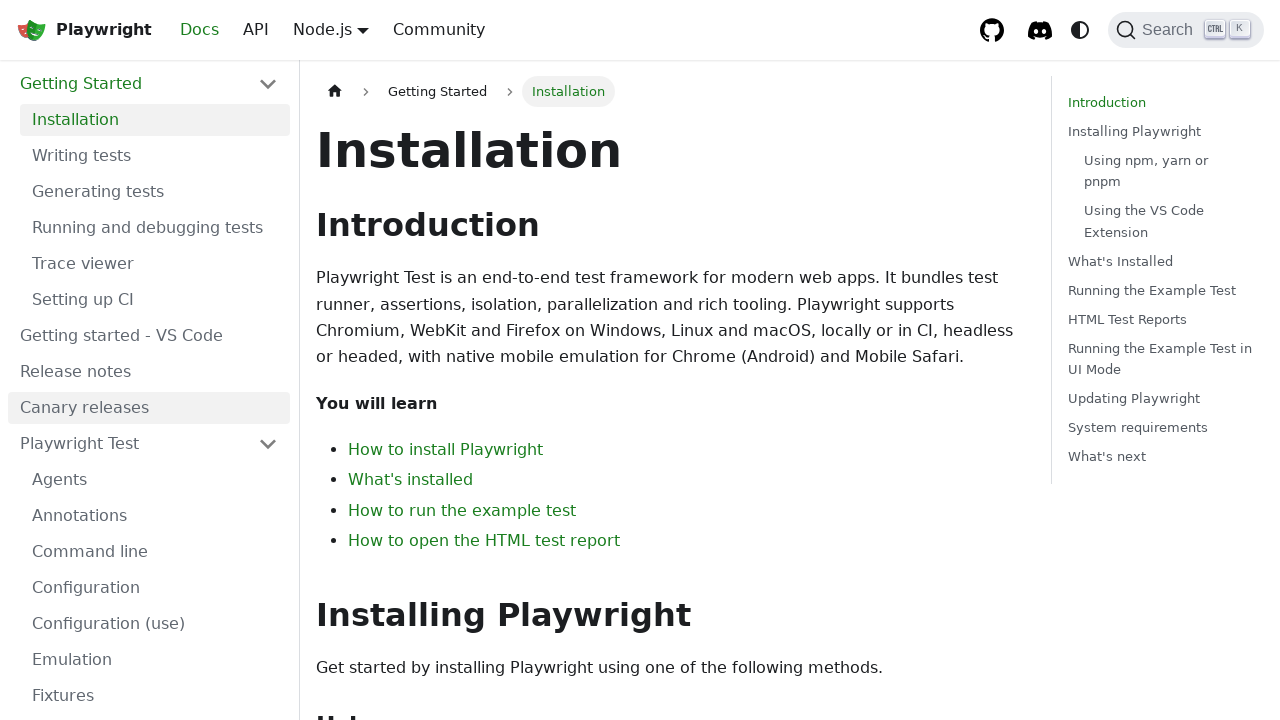